Tests the registration page navigation and form interaction by clicking the Register link and filling in the name field

Starting URL: https://flights.qedgetech.com/

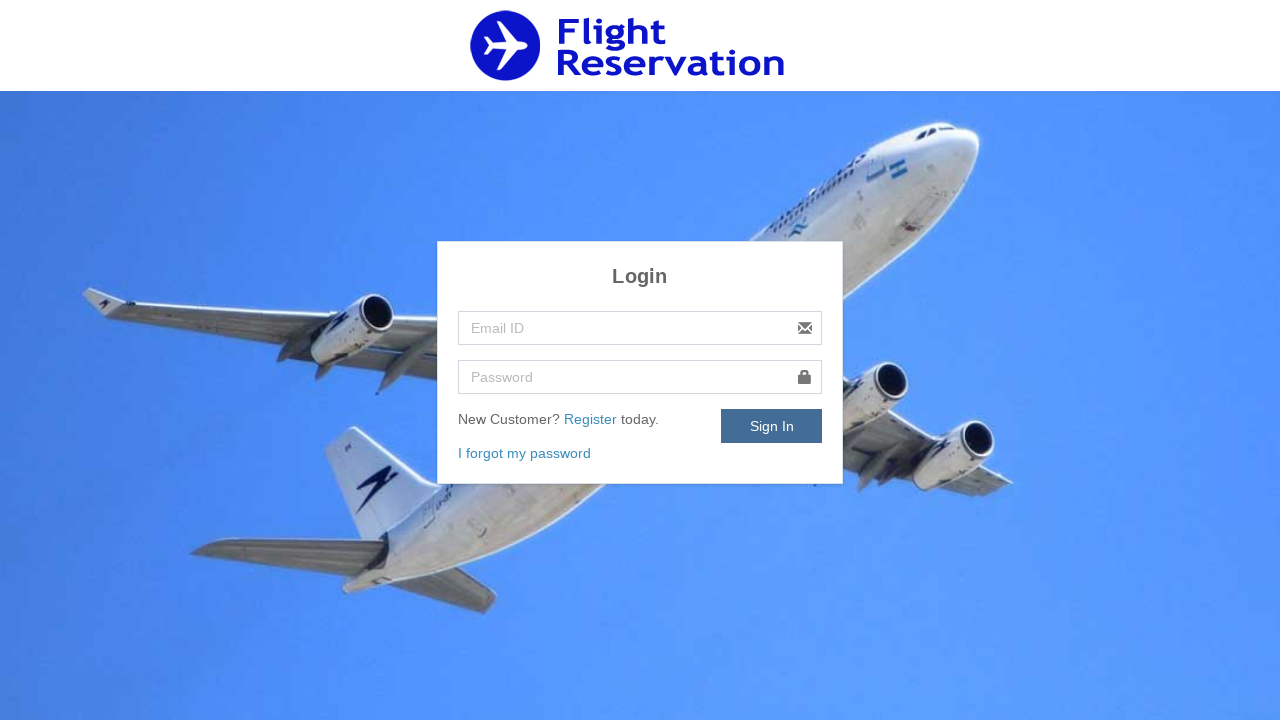

Clicked Register link to navigate to registration page at (592, 419) on text=Register
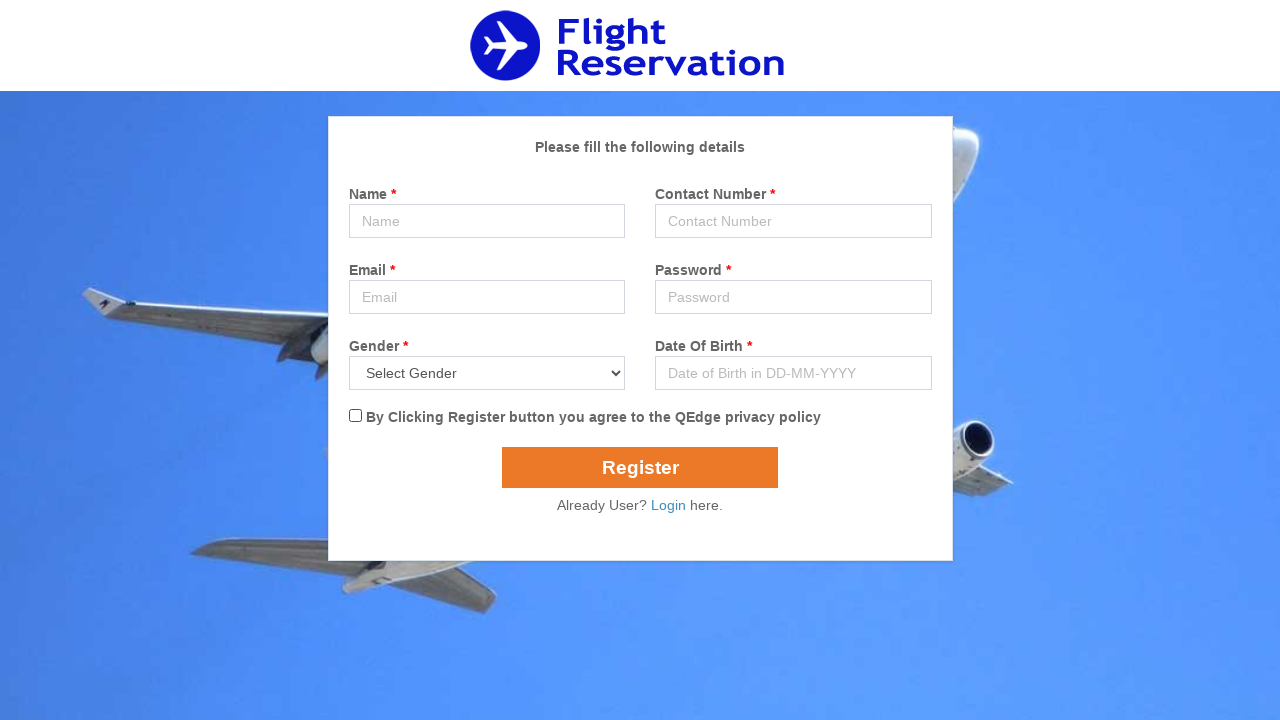

Filled name field with 'testuser456' on input[name='name']
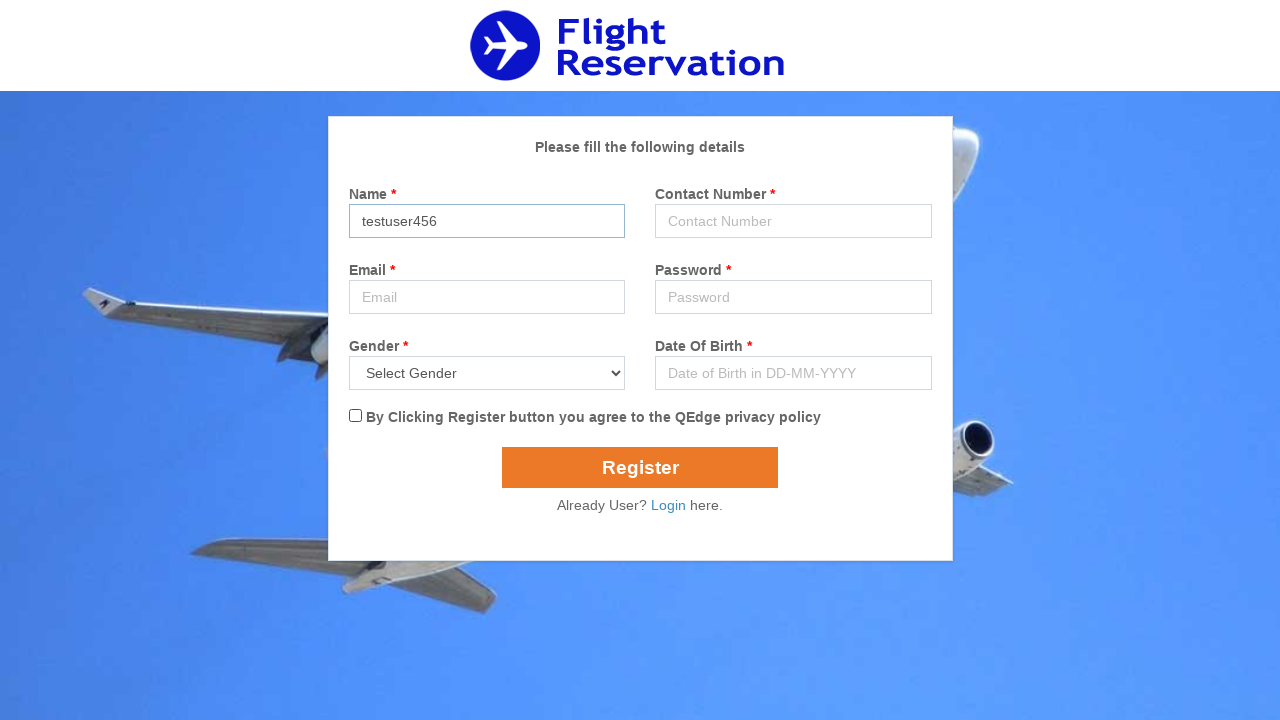

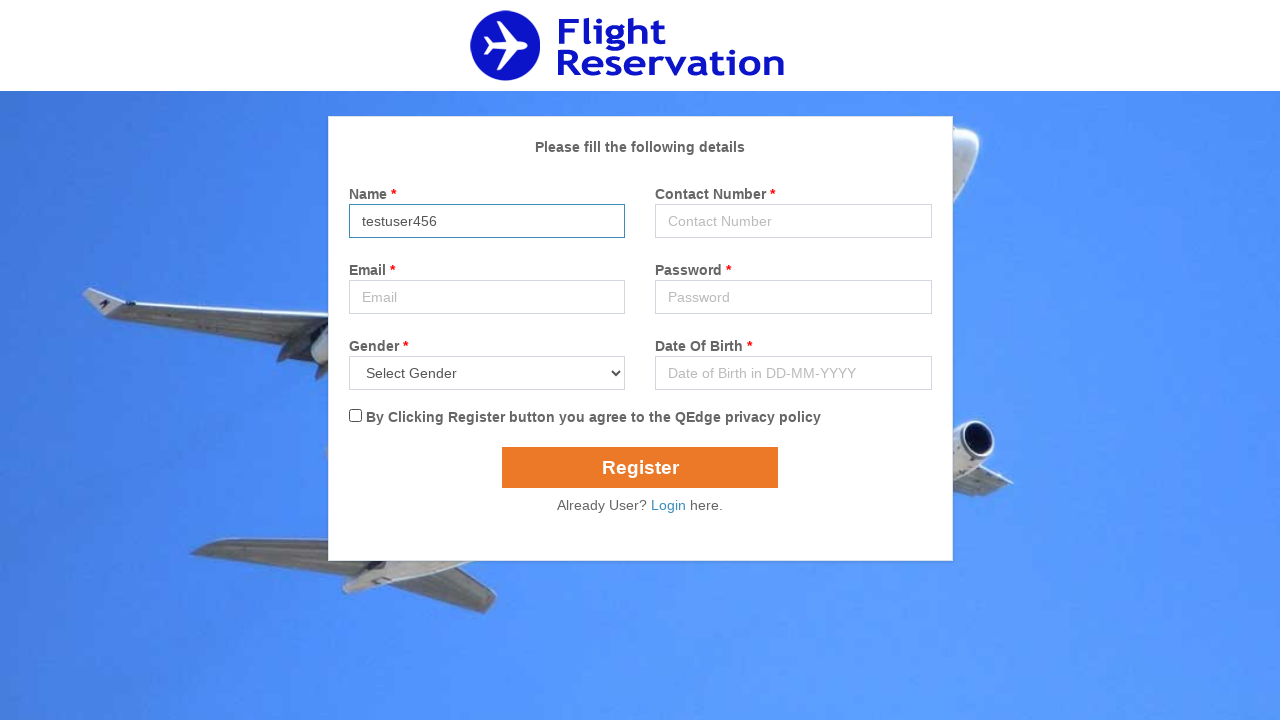